Tests that the Clear completed button displays correct text when items are completed

Starting URL: https://demo.playwright.dev/todomvc

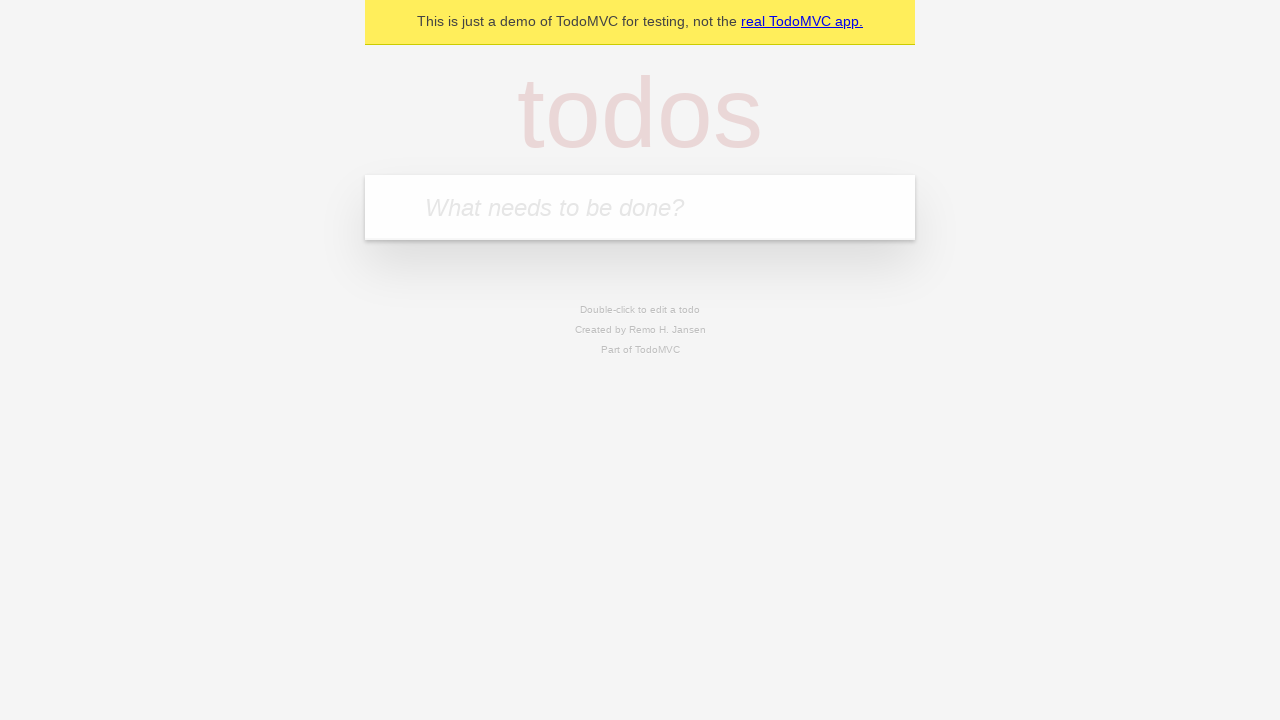

Filled todo input with 'buy some cheese' on internal:attr=[placeholder="What needs to be done?"i]
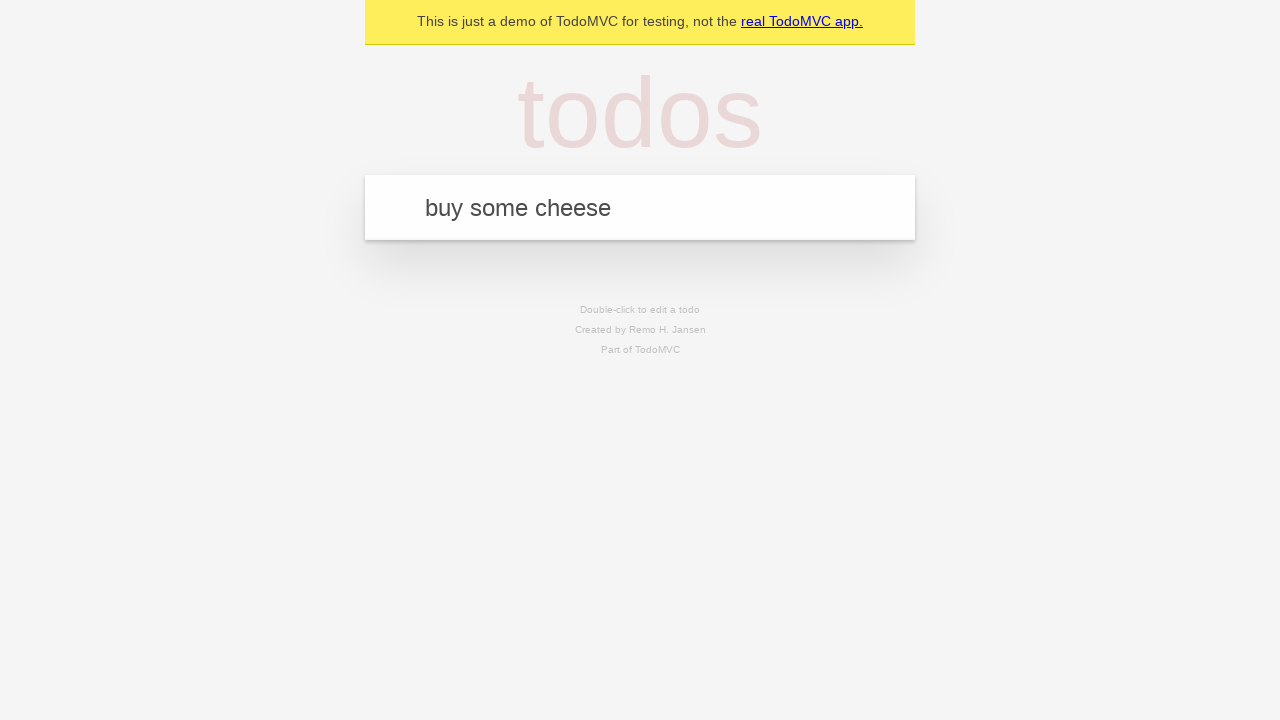

Pressed Enter to add first todo on internal:attr=[placeholder="What needs to be done?"i]
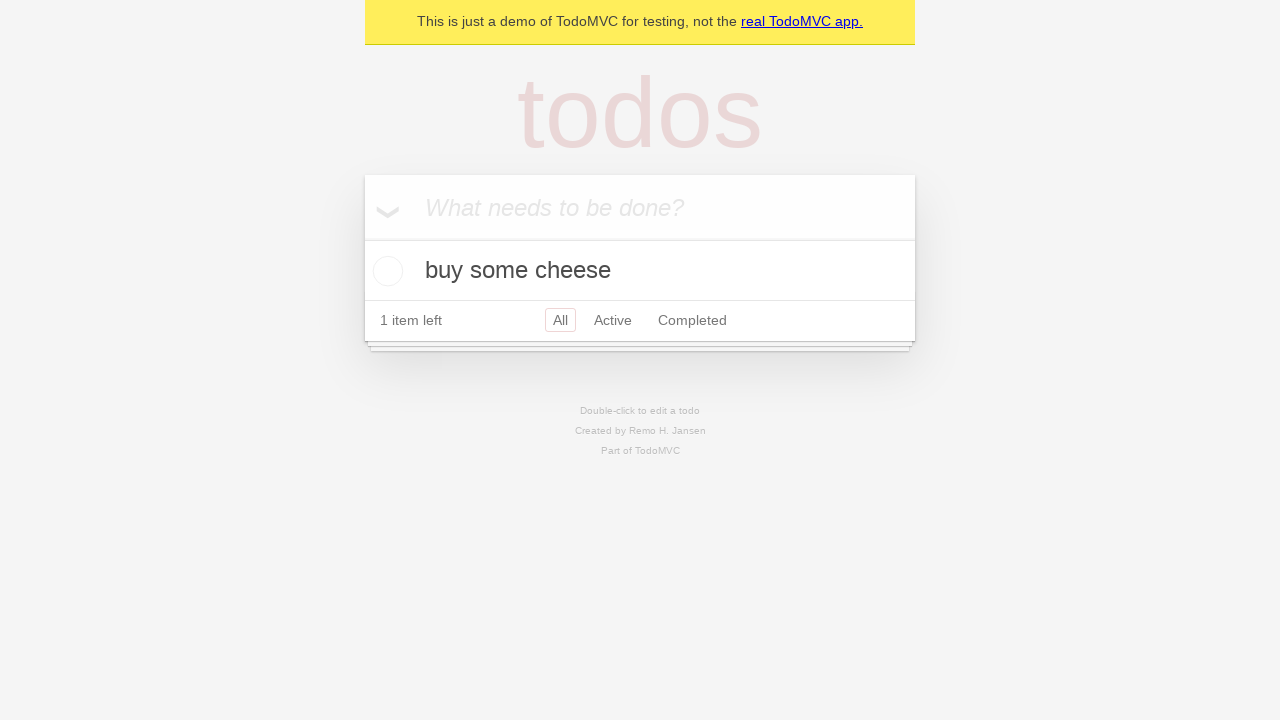

Filled todo input with 'feed the cat' on internal:attr=[placeholder="What needs to be done?"i]
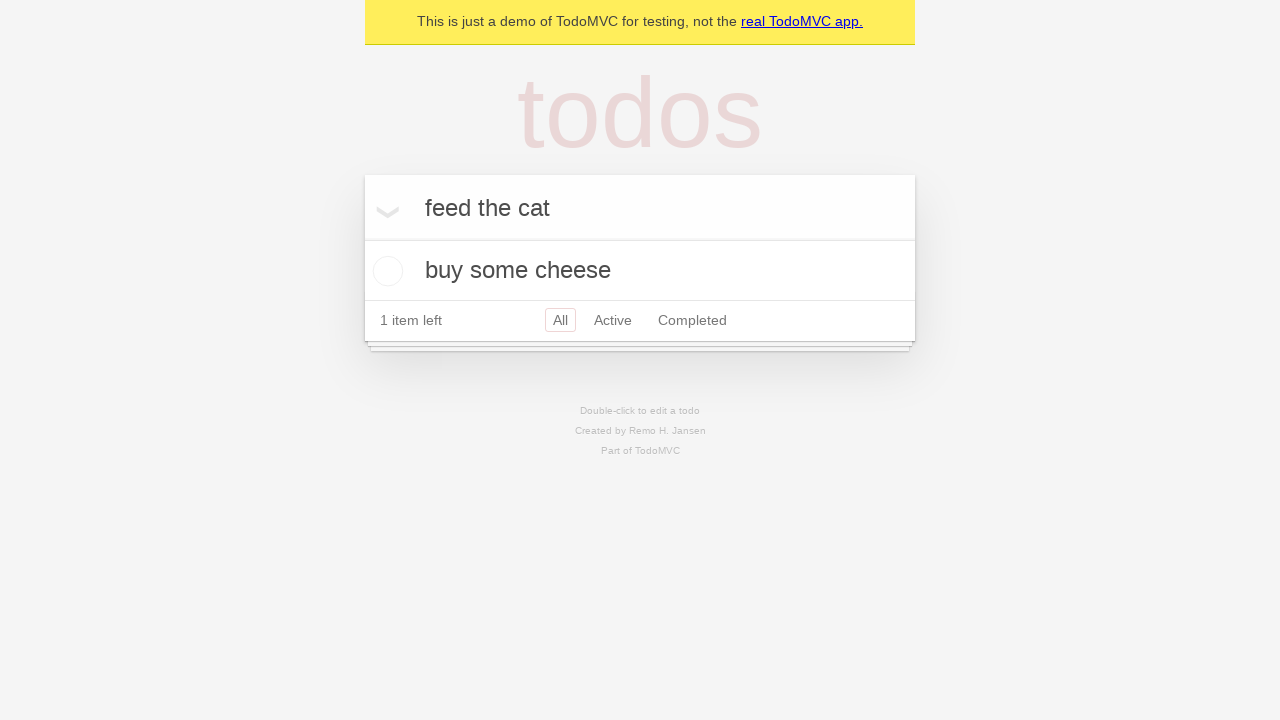

Pressed Enter to add second todo on internal:attr=[placeholder="What needs to be done?"i]
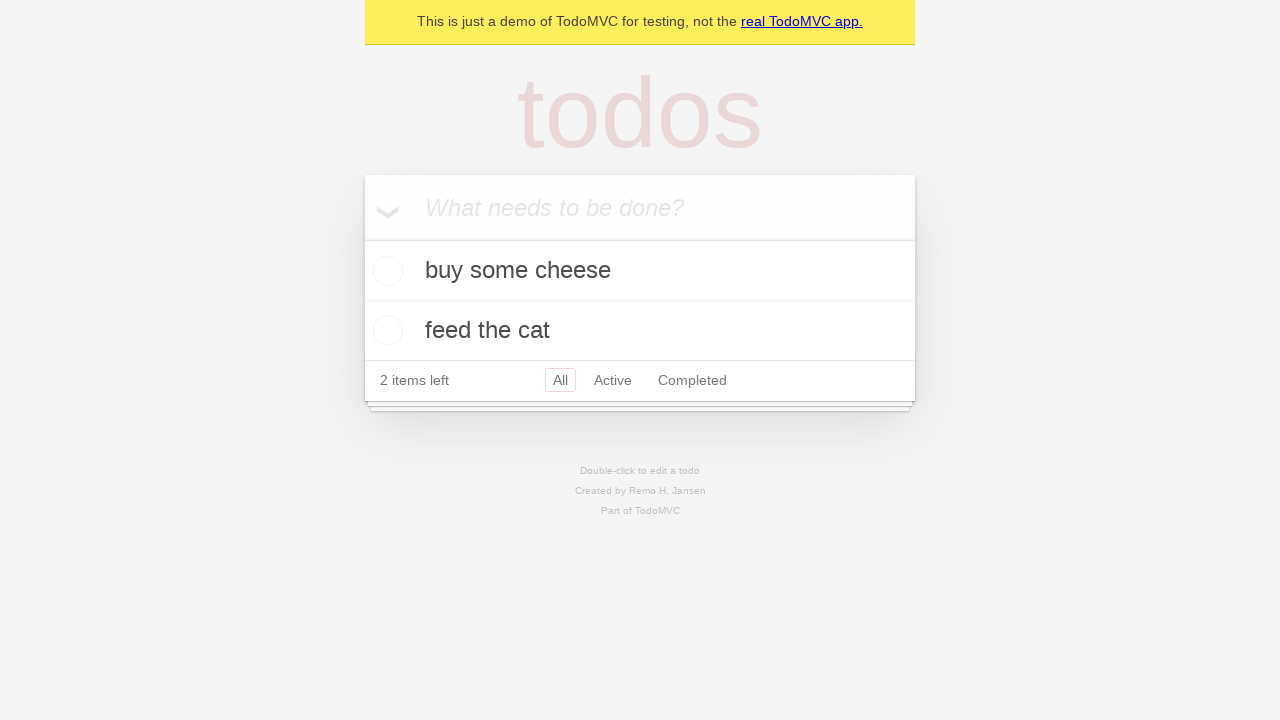

Filled todo input with 'book a doctors appointment' on internal:attr=[placeholder="What needs to be done?"i]
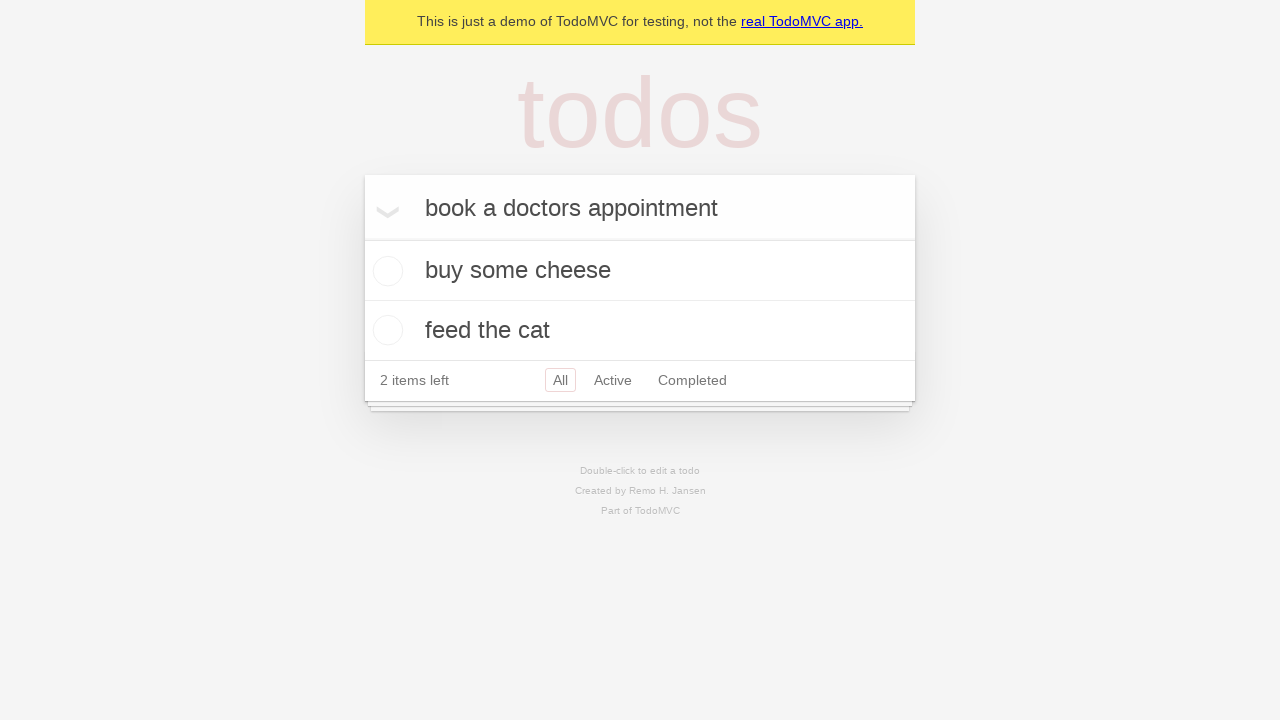

Pressed Enter to add third todo on internal:attr=[placeholder="What needs to be done?"i]
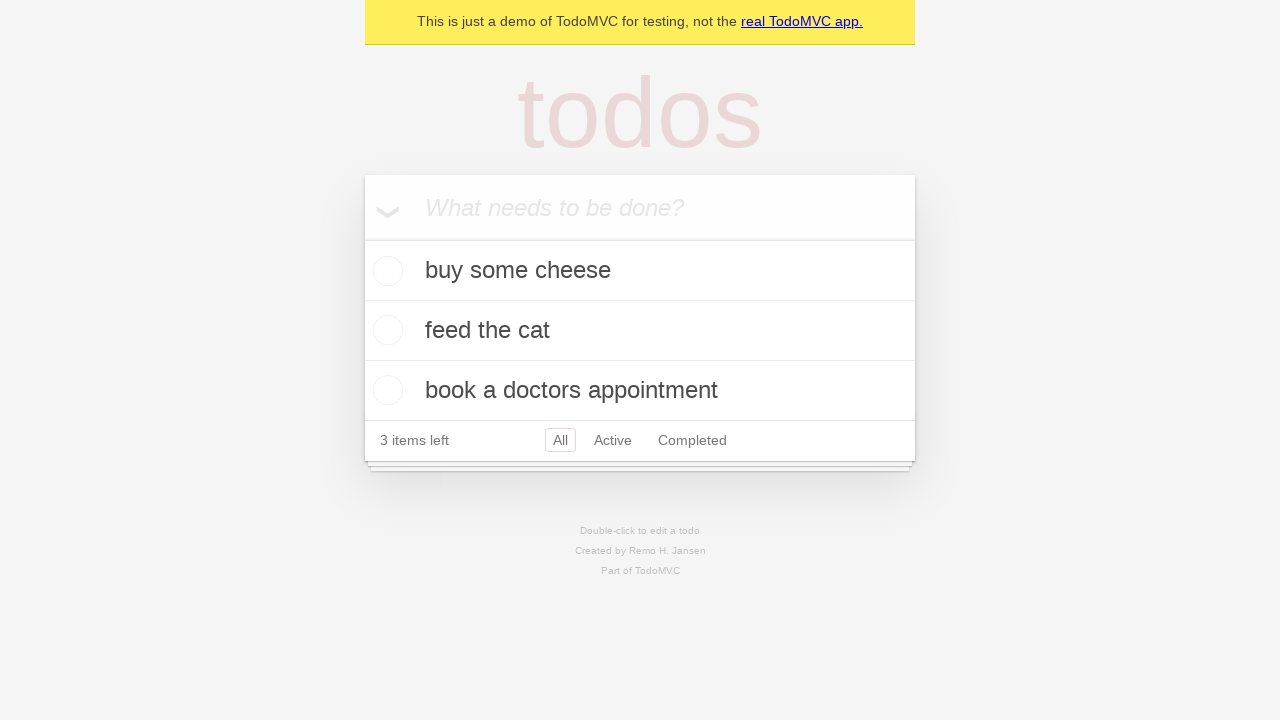

Waited for all 3 todos to load in the DOM
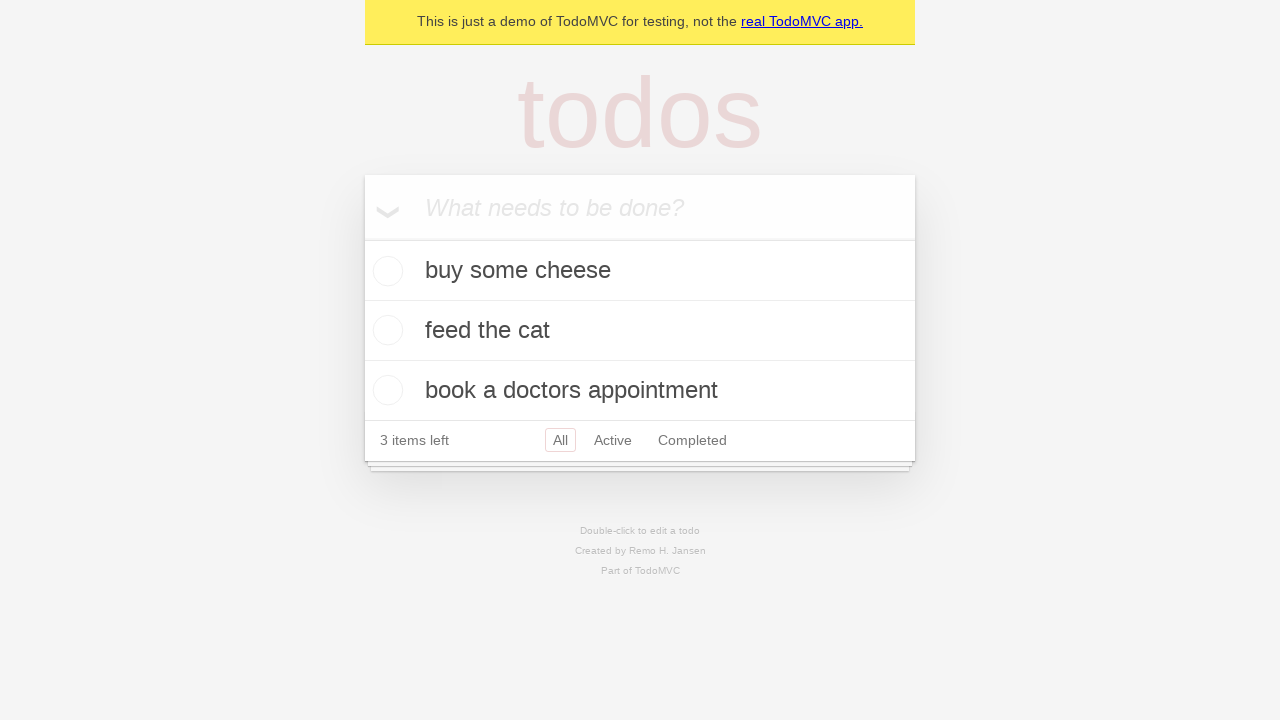

Checked the first todo item as completed at (385, 271) on .todo-list li .toggle >> nth=0
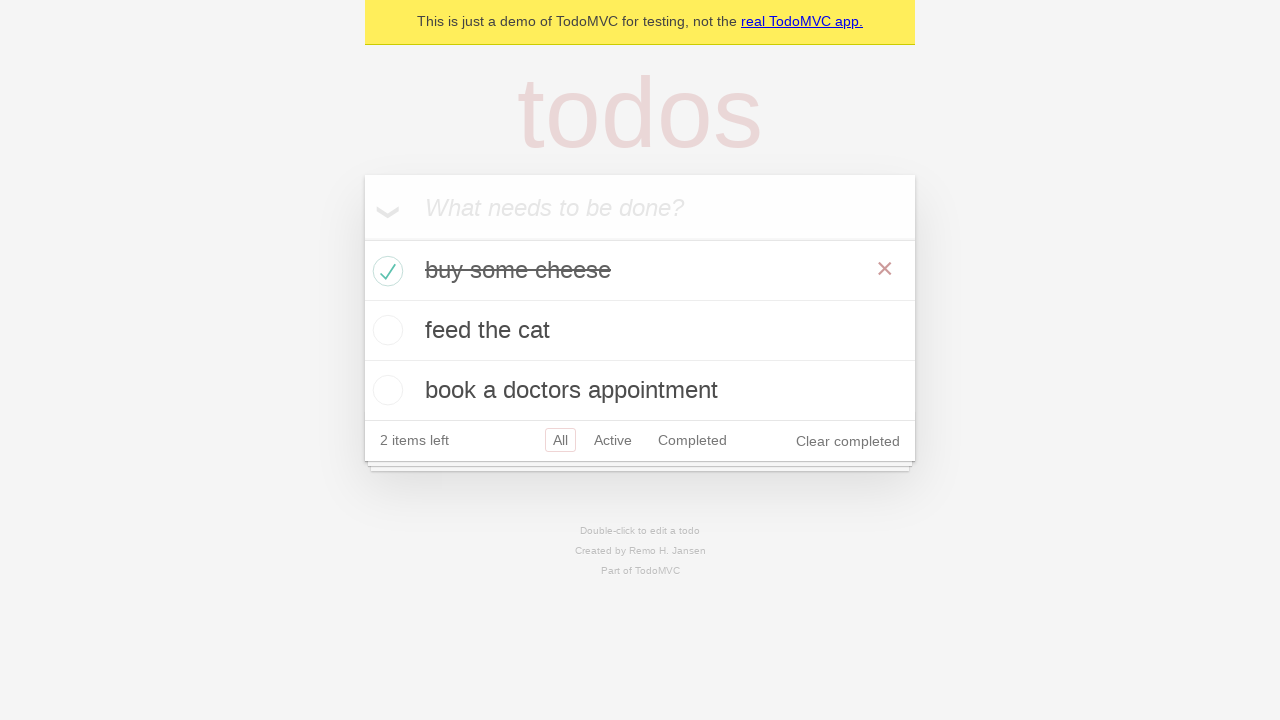

Waited for 'Clear completed' button to appear
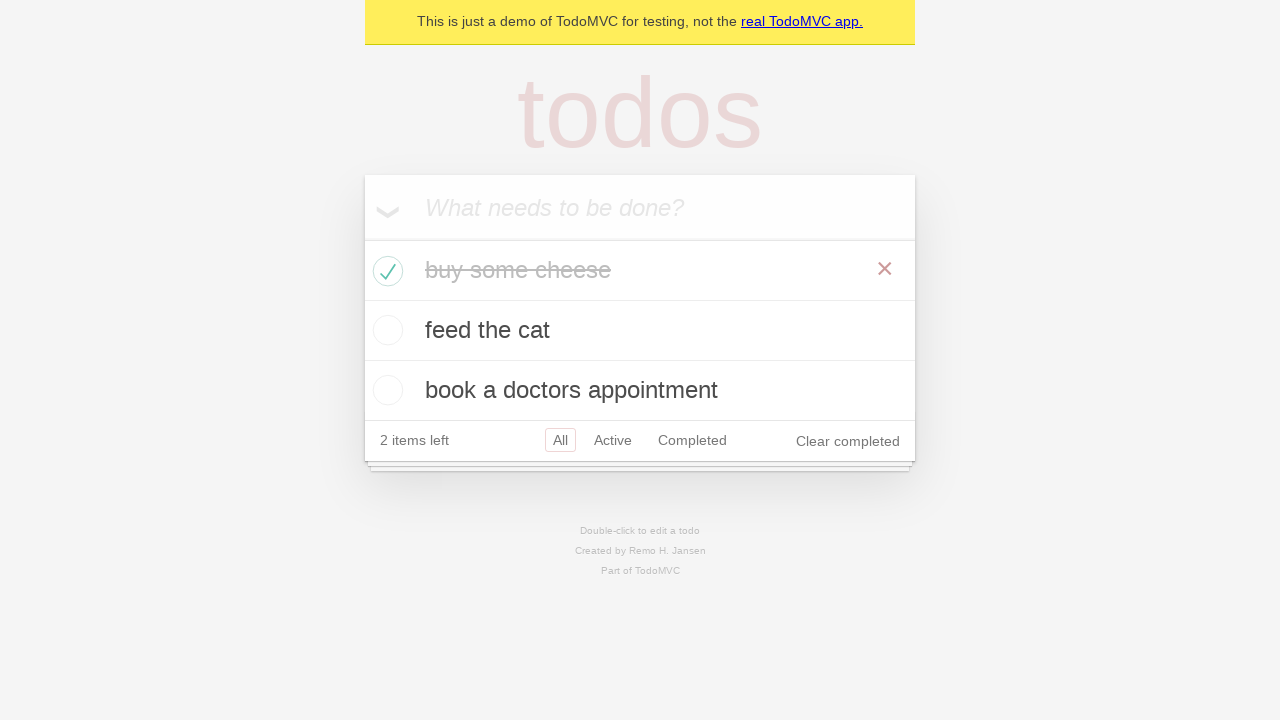

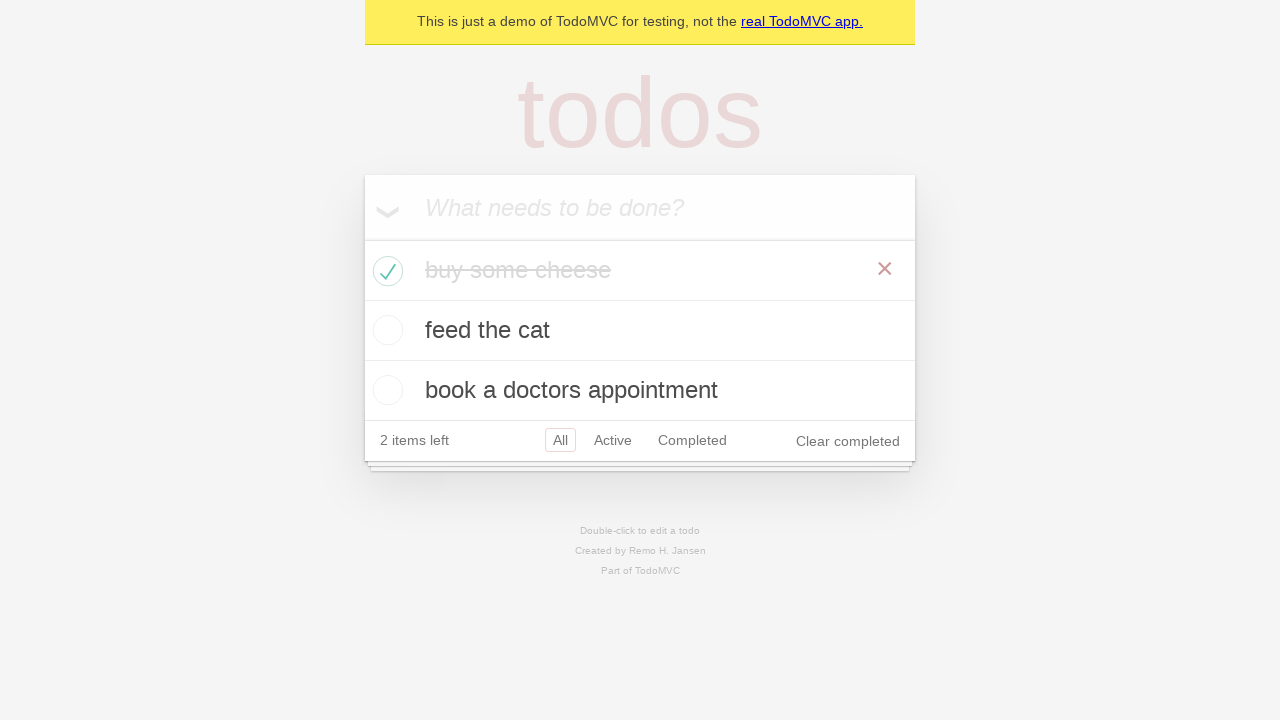